Tests file download functionality by navigating to a grid page and clicking the download/export button

Starting URL: https://www.leafground.com/grid.xhtml

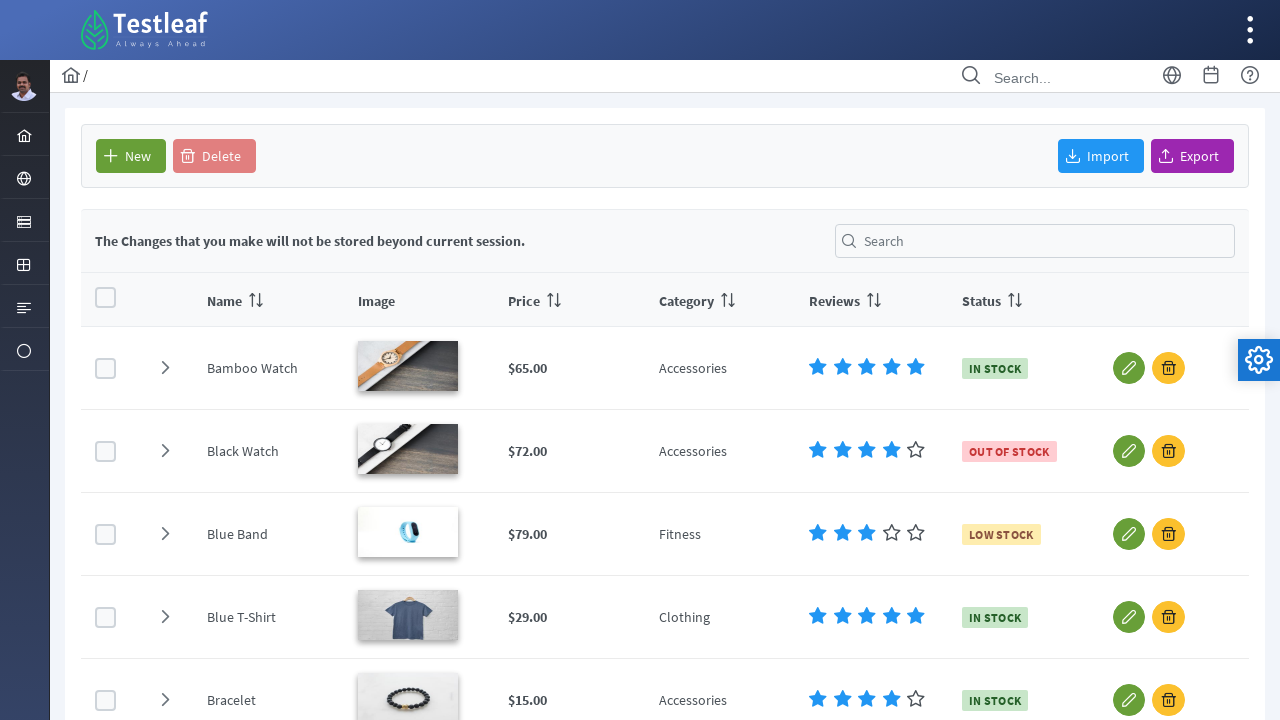

Clicked the download/export button on the grid page at (1192, 156) on #form\:j_idt93
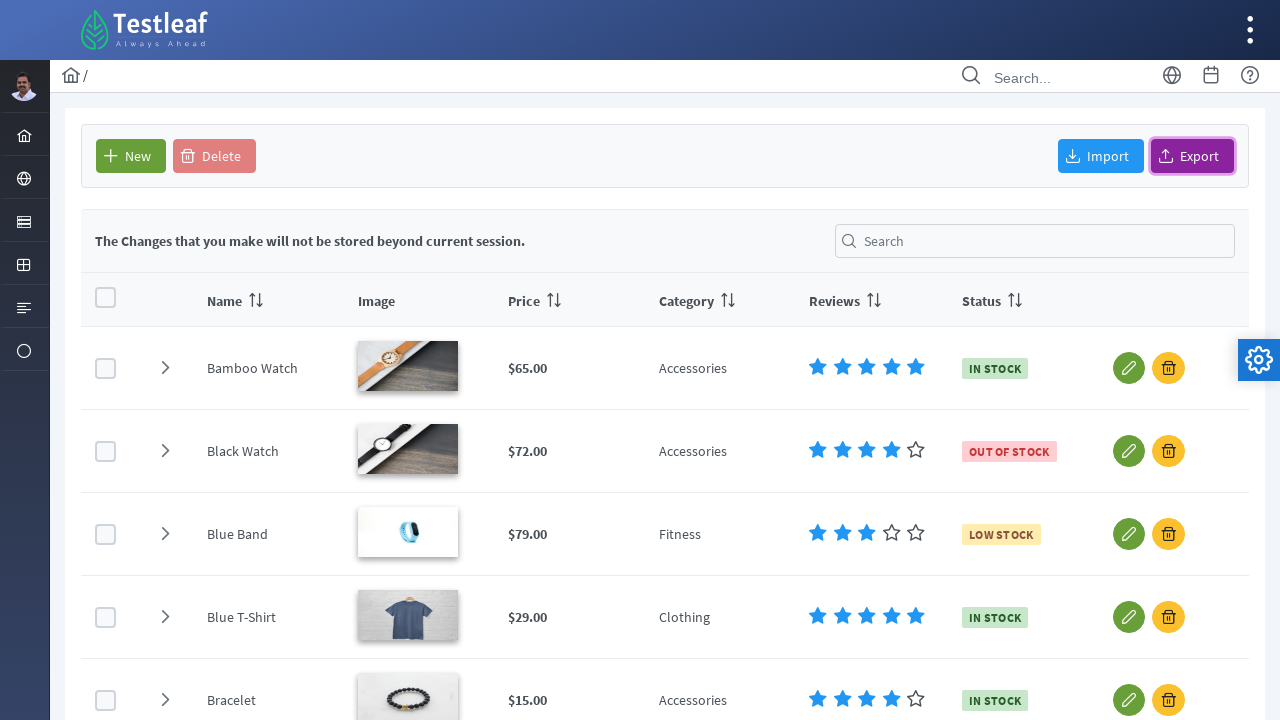

Waited 2 seconds for download to initiate
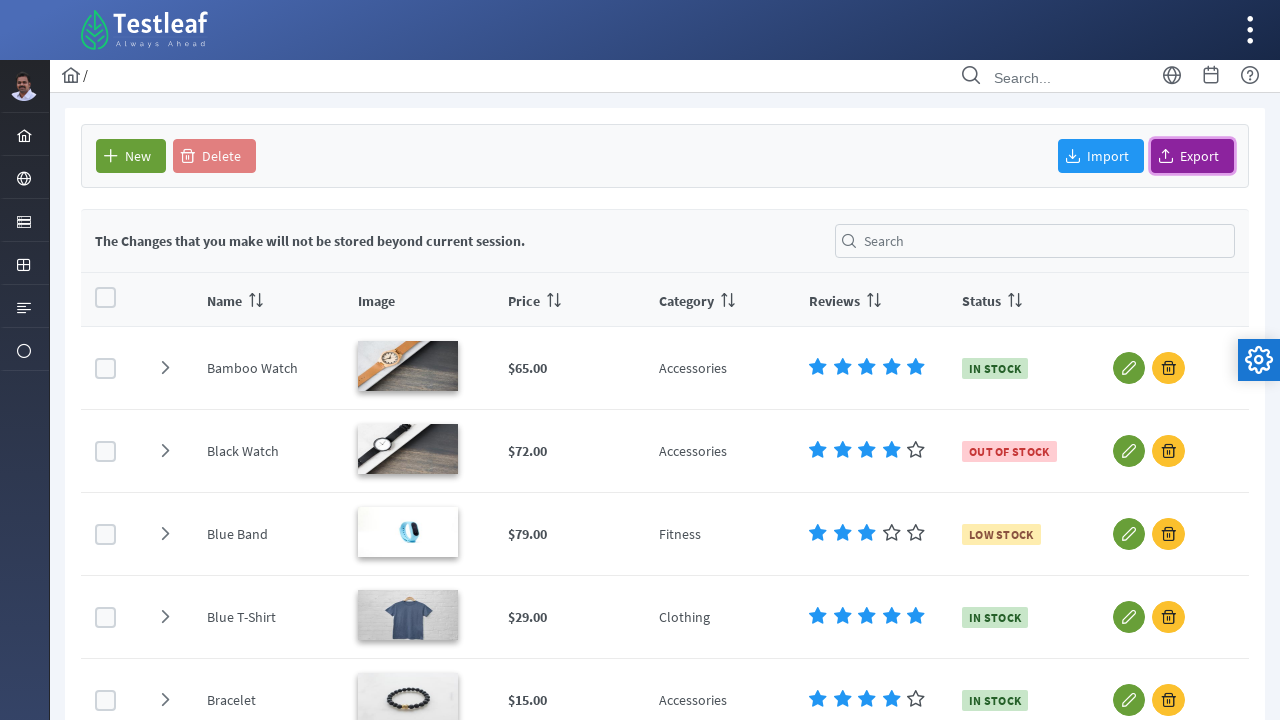

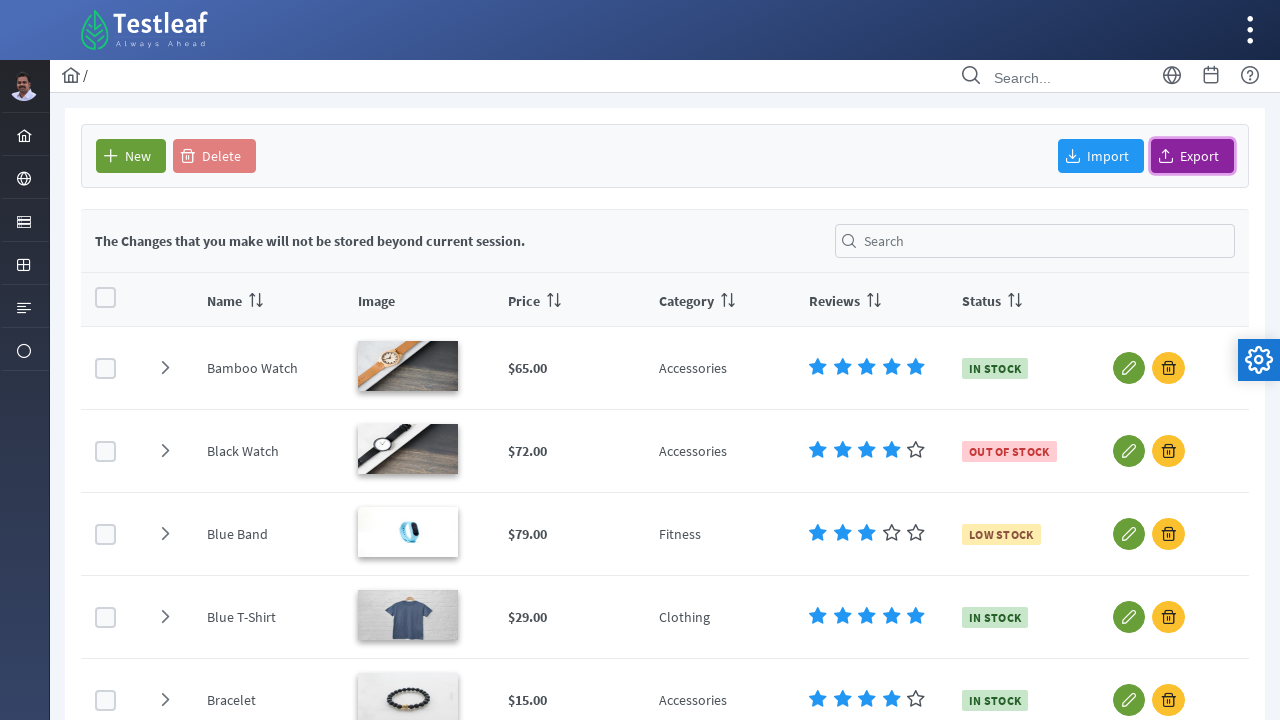